Tests mouse operations including right-click (context click) and double-click on an image element on the jQuery context menu demo page

Starting URL: http://swisnl.github.io/jQuery-contextMenu/

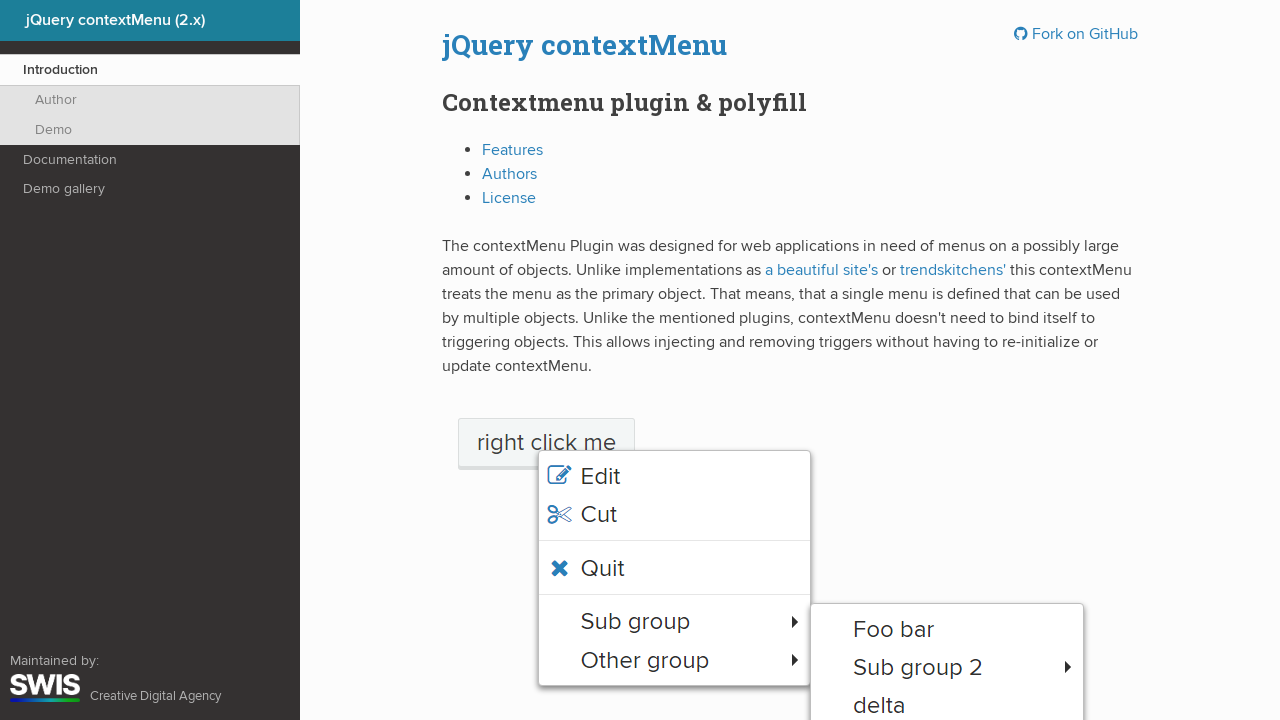

Located context menu demo image element
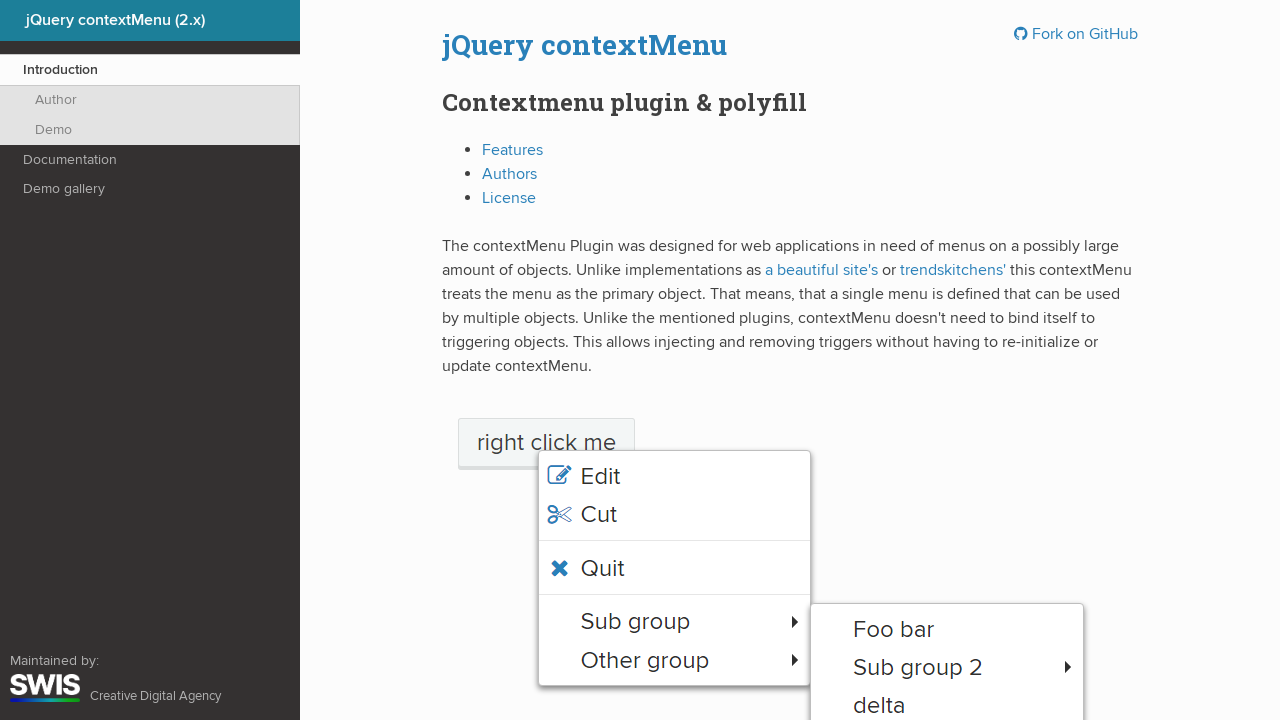

Right-clicked on the context menu demo image at (777, 539) on img[alt='context menu rendered by $.contextMenu']
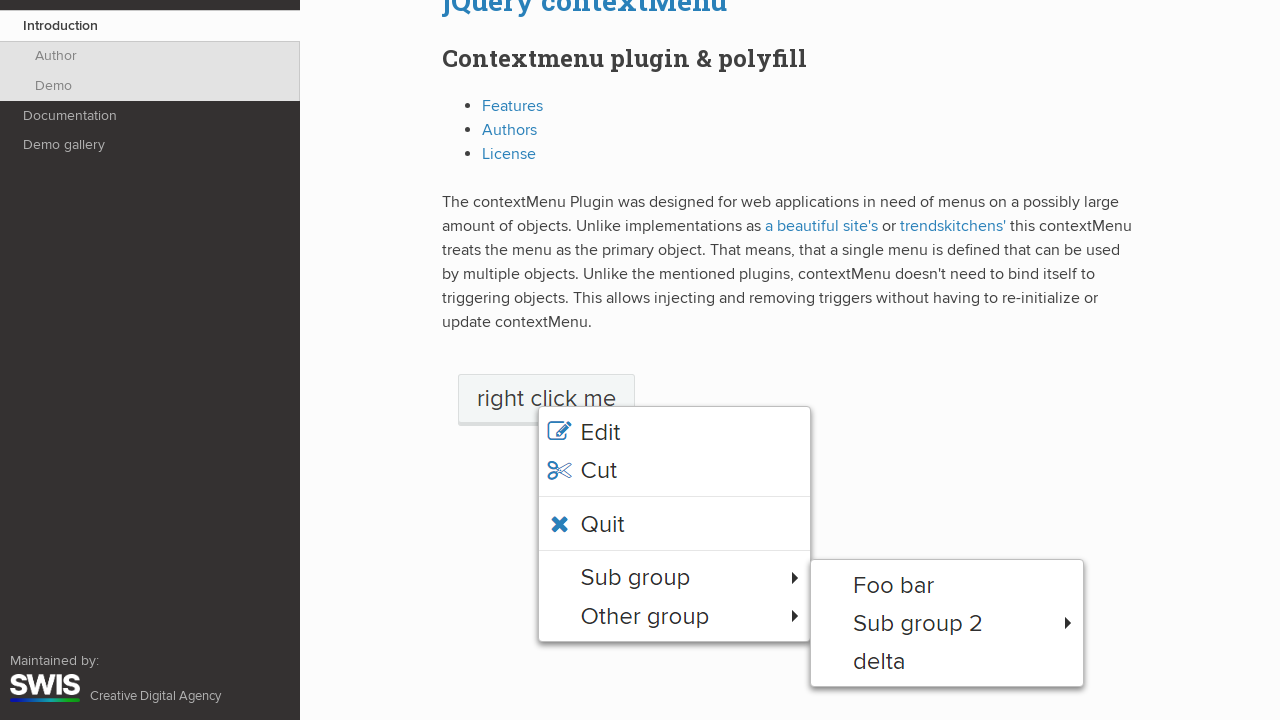

Double-clicked on the context menu demo image at (777, 539) on img[alt='context menu rendered by $.contextMenu']
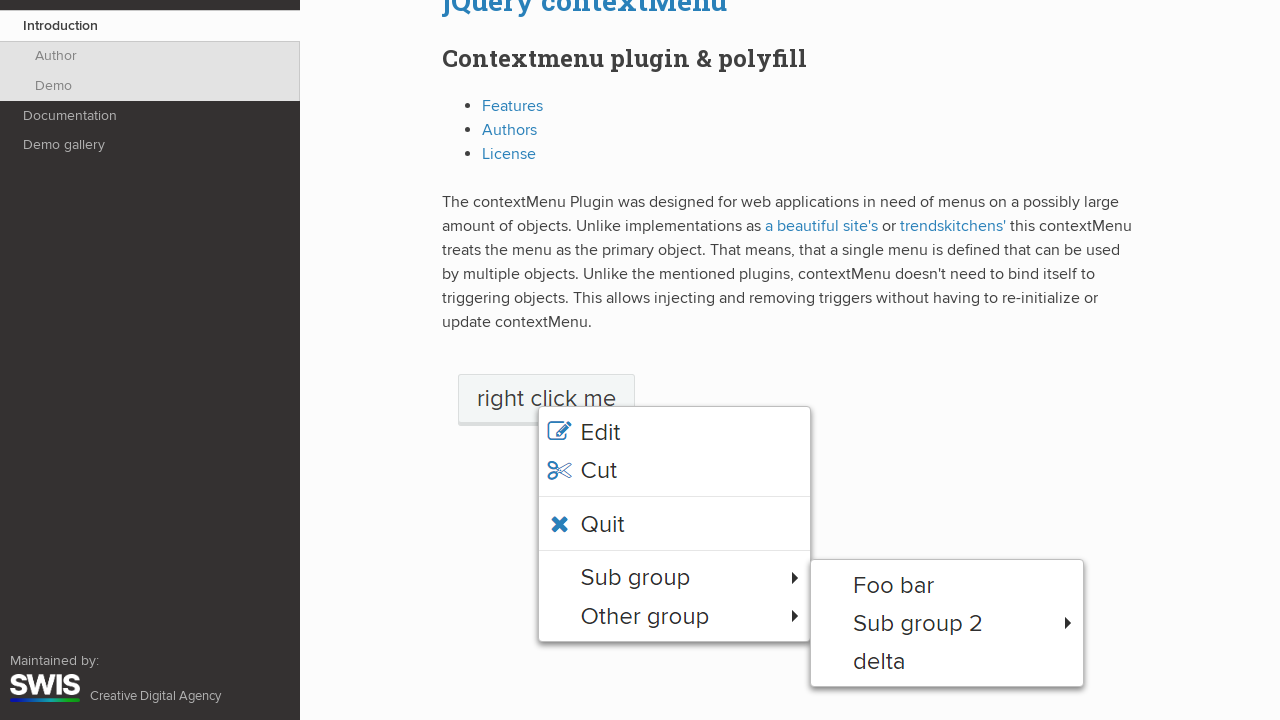

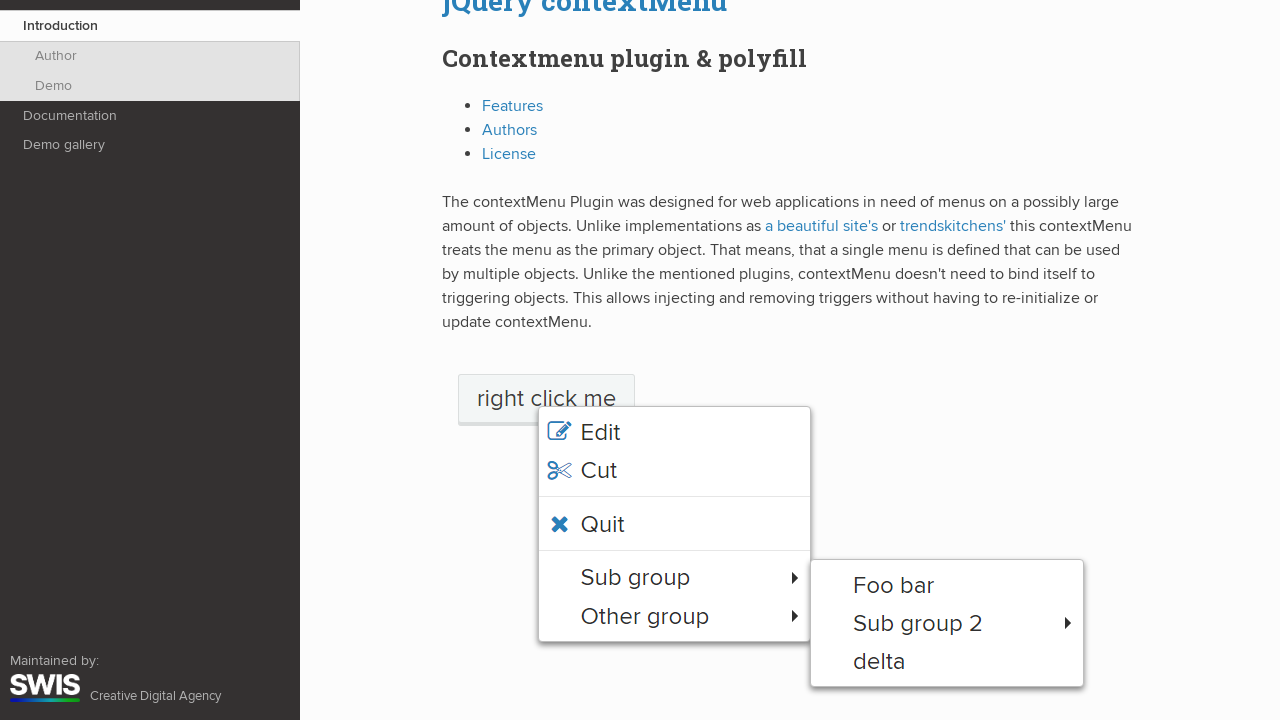